Tests form usability by filling in first name, last name fields using Tab key navigation to verify correct field focus order

Starting URL: https://demoqa.com/automation-practice-form

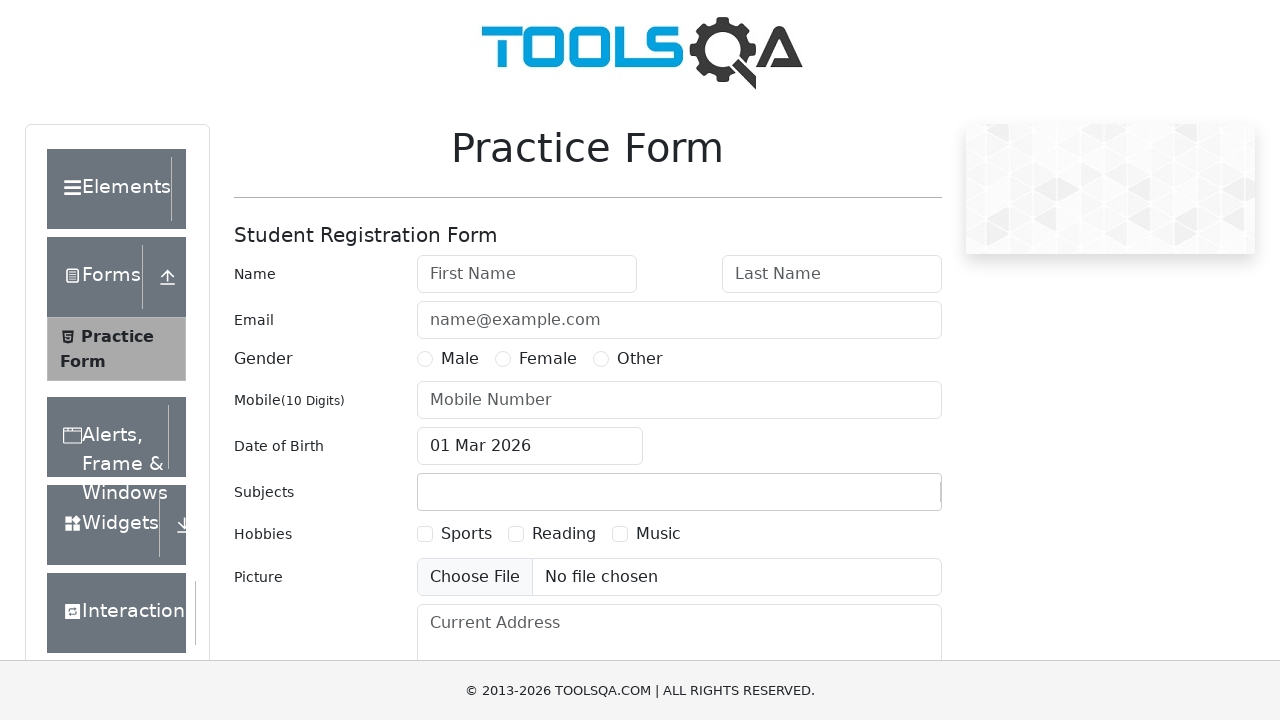

Navigated to automation practice form
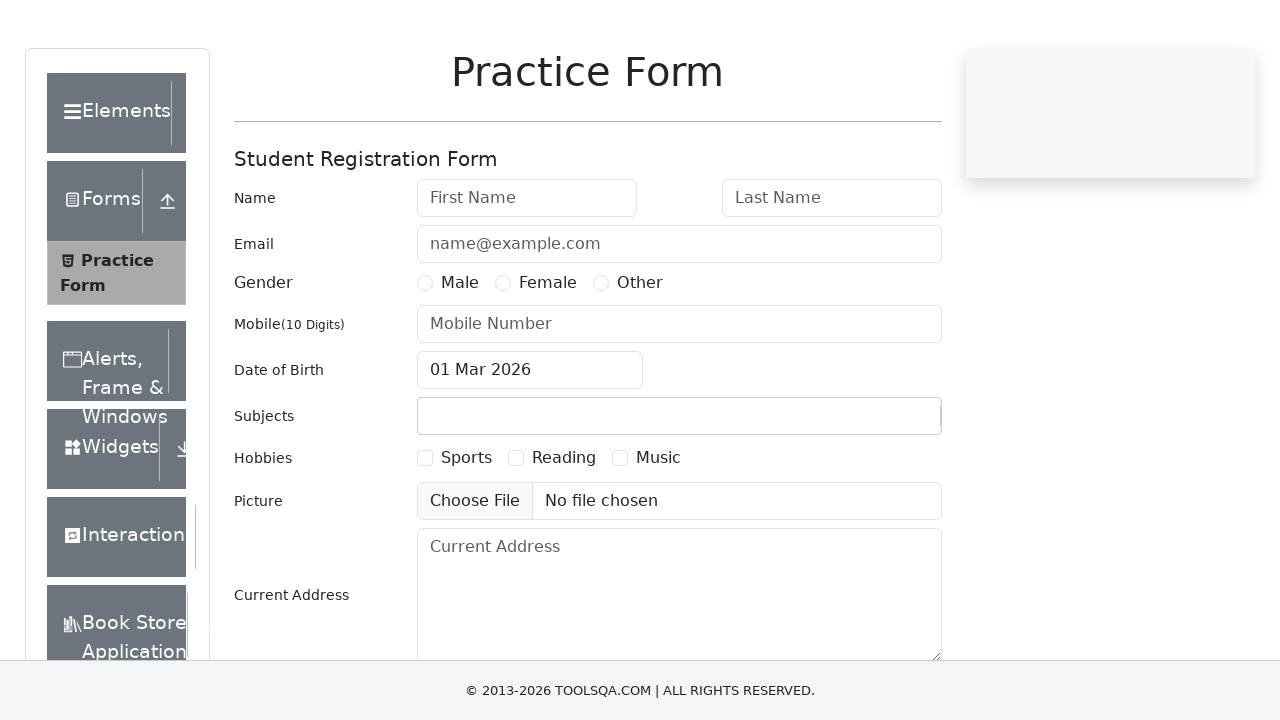

Filled first name field with 'John' on #firstName
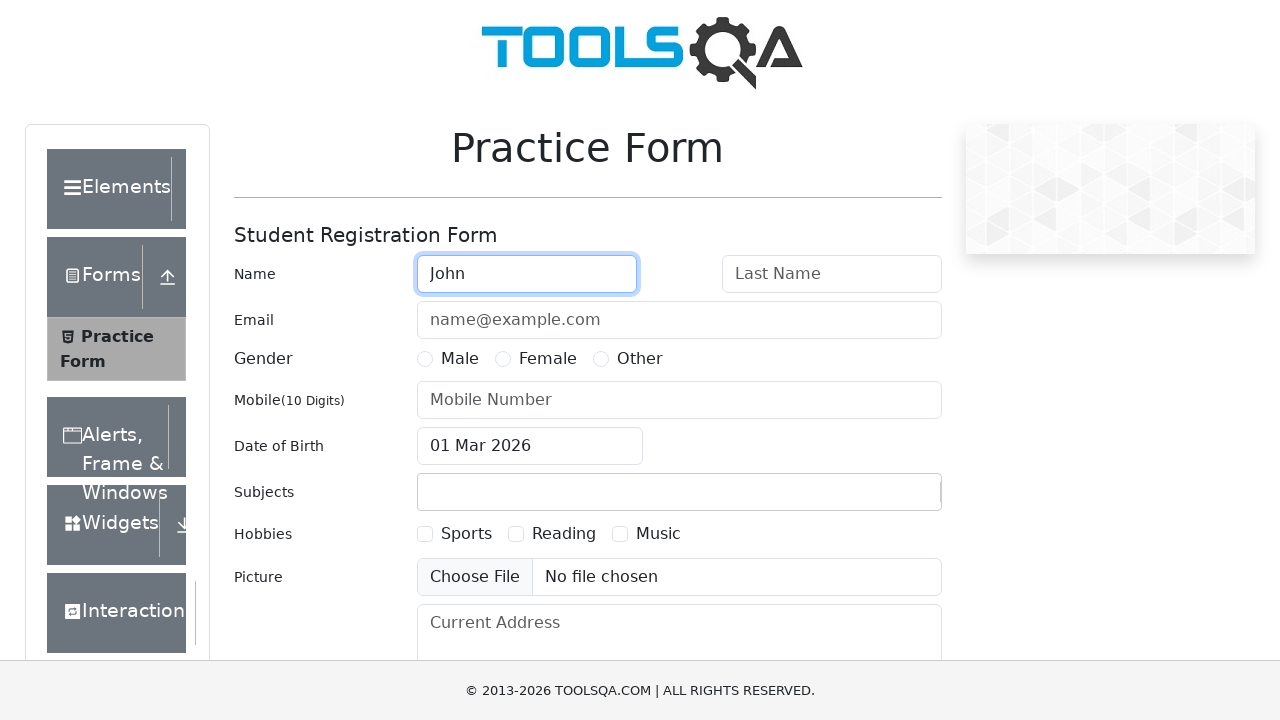

Pressed Tab key to navigate from first name field on #firstName
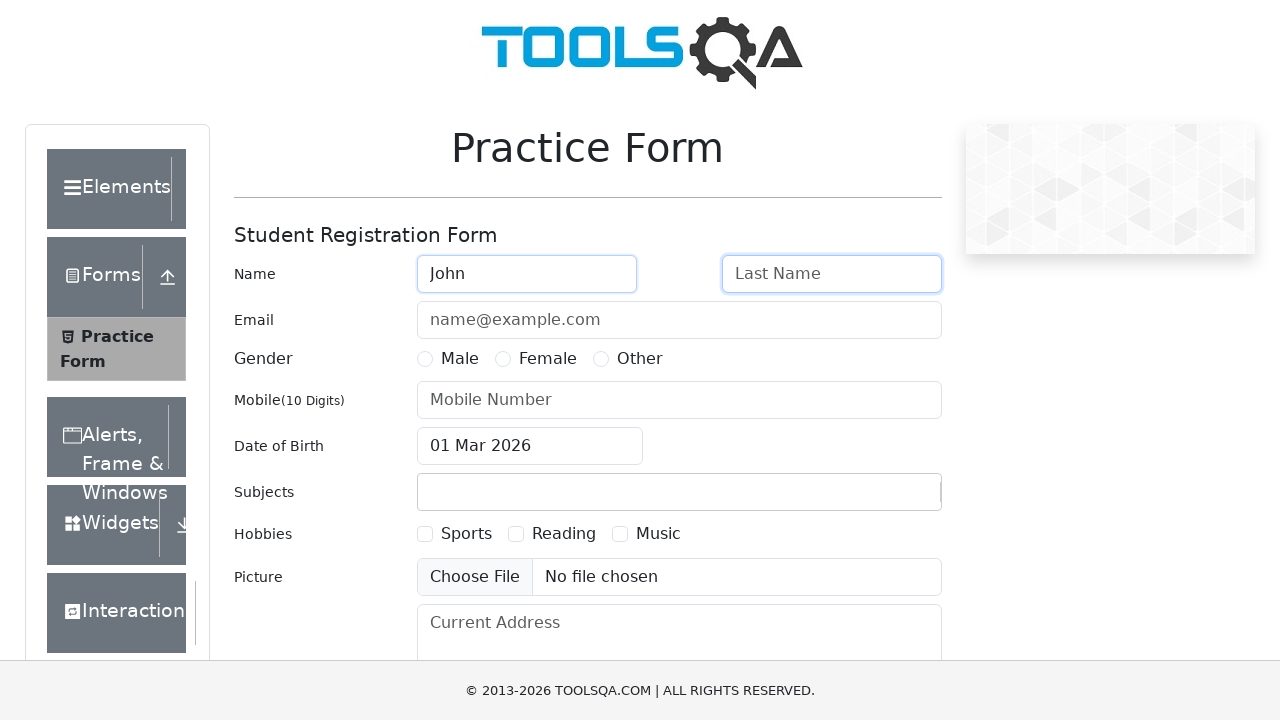

Last name field is now visible and ready
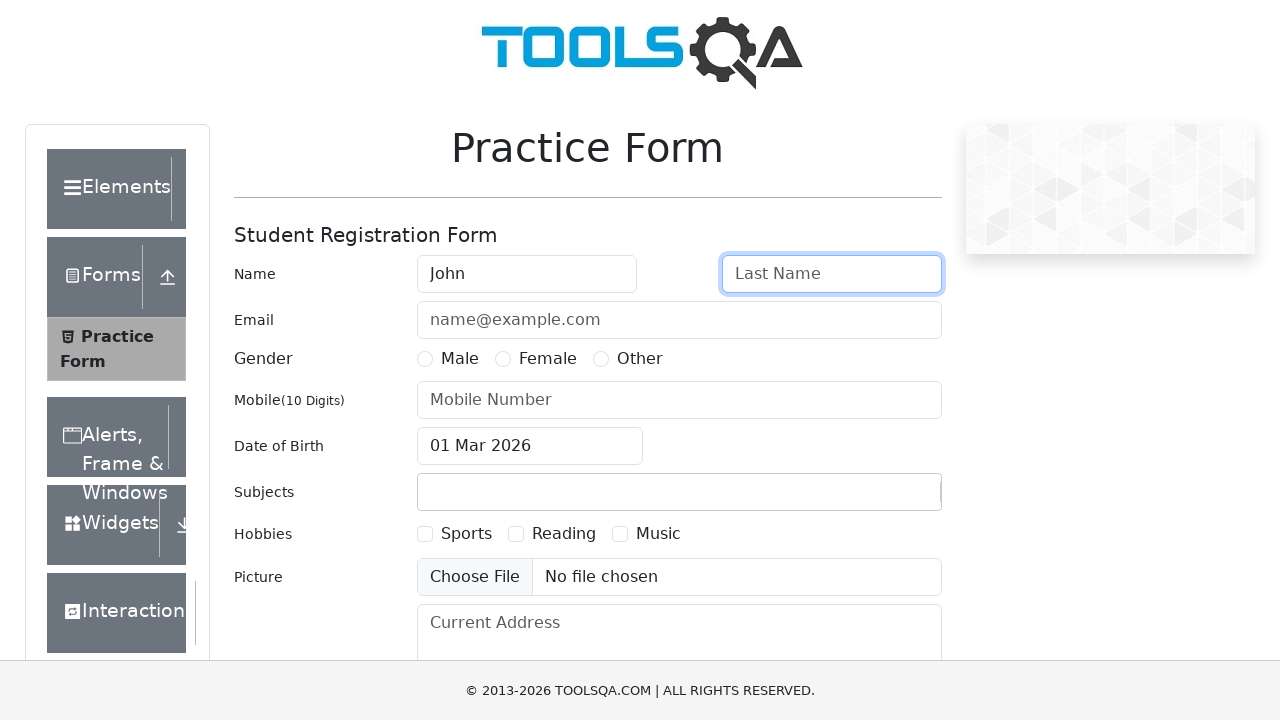

Filled last name field with 'Doe' on #lastName
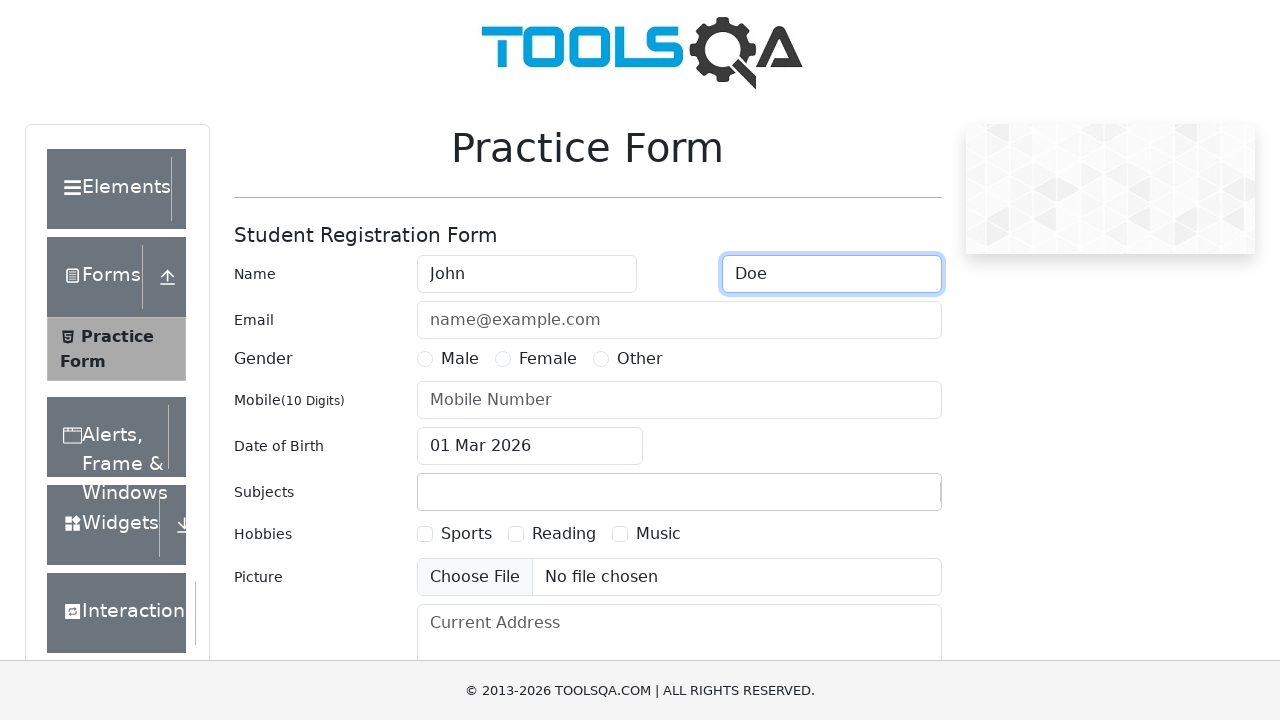

Pressed Tab key to navigate from last name field on #lastName
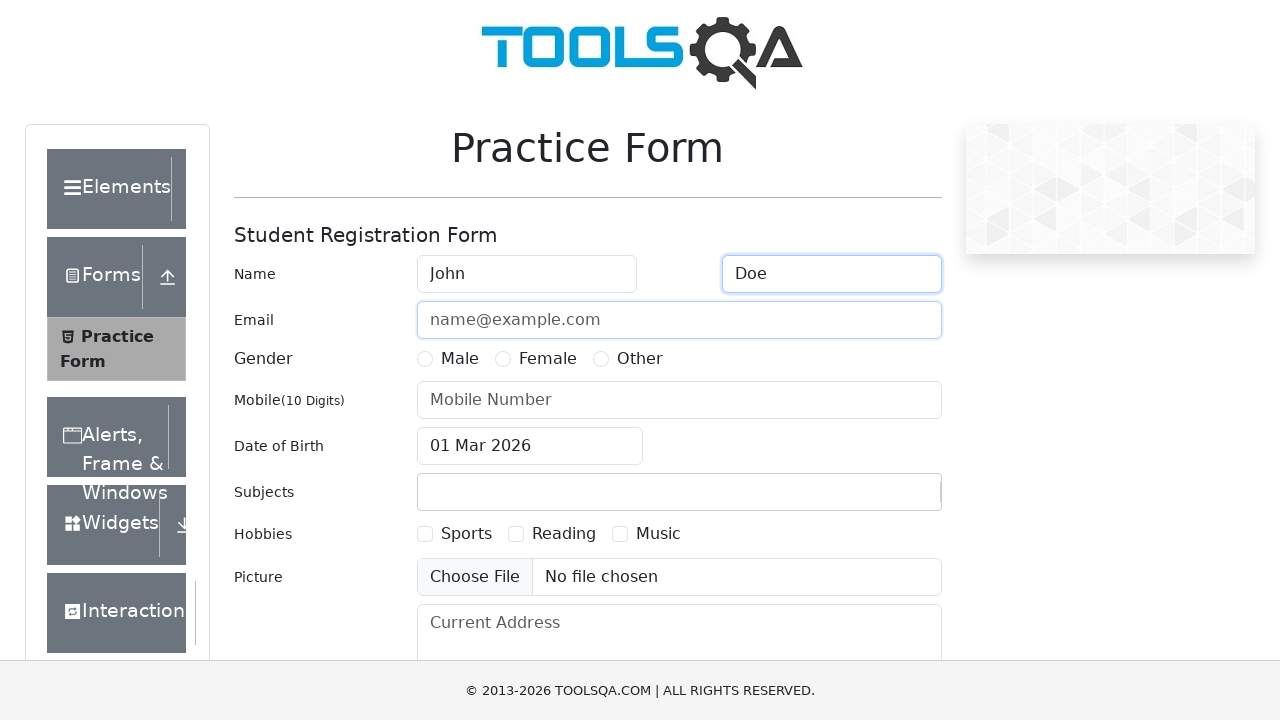

Email field is now visible and ready for input
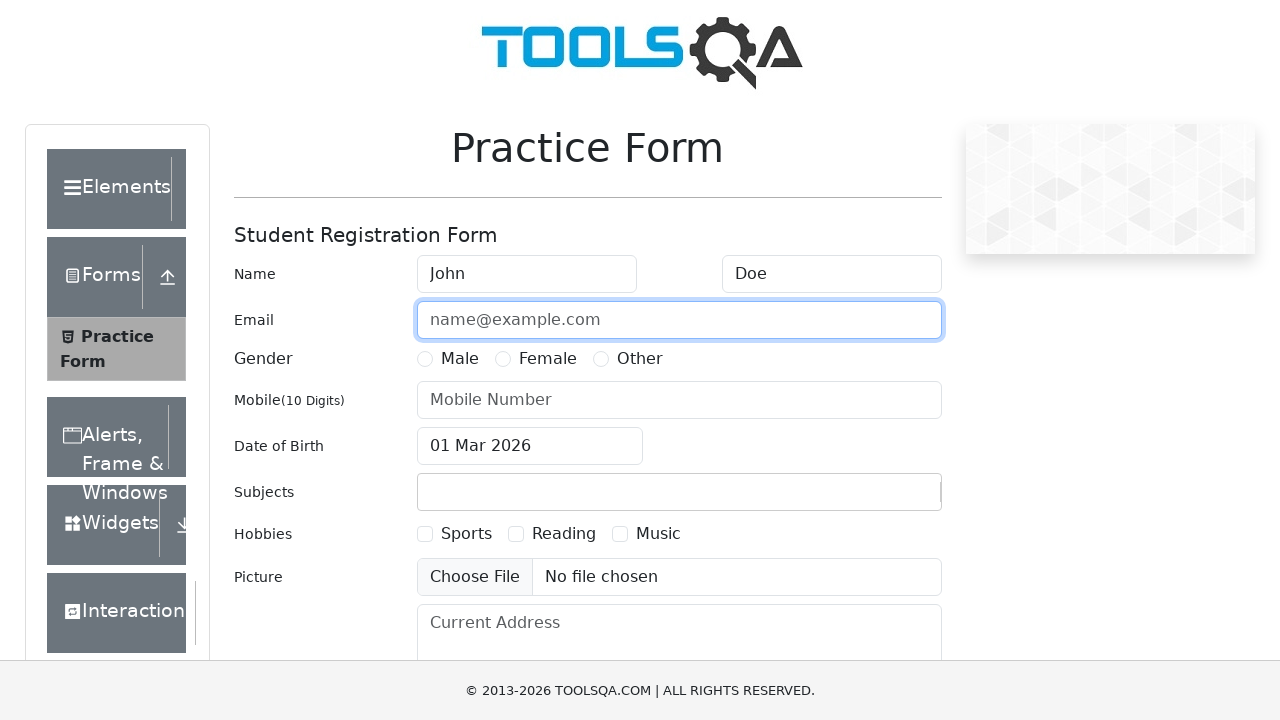

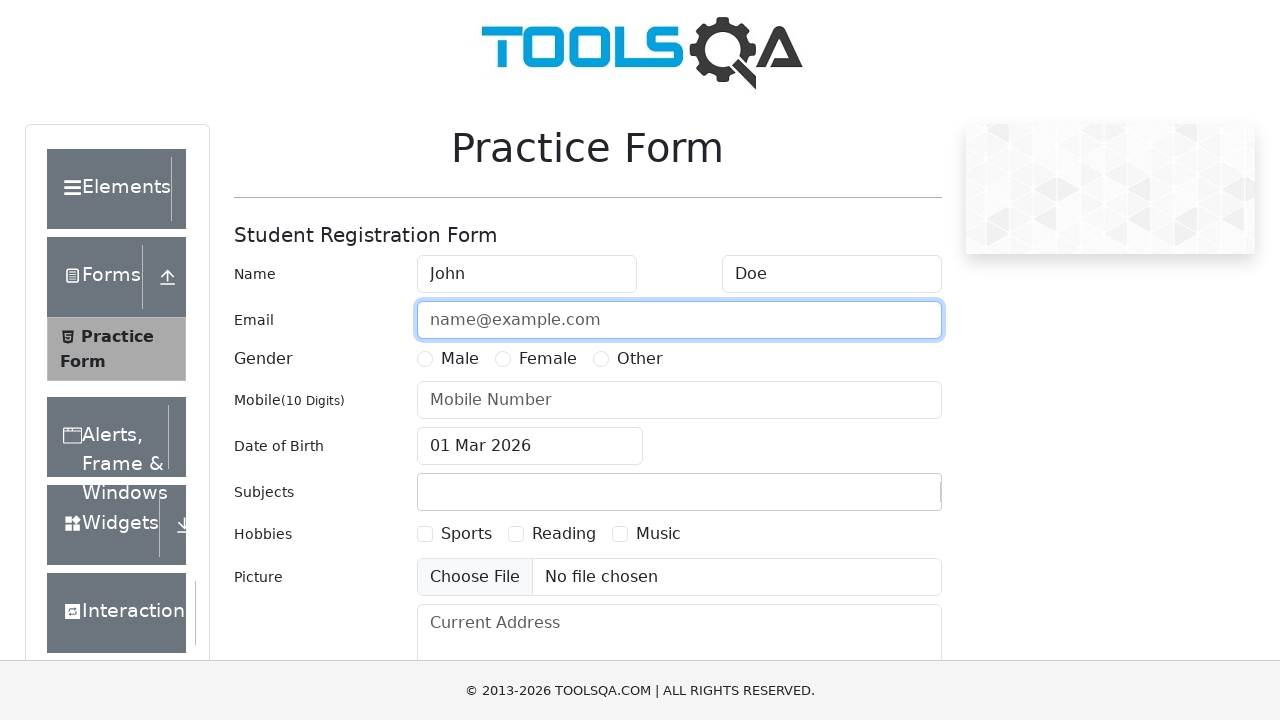